Navigates to the file download page and initiates a file download by clicking on a downloadable file link

Starting URL: https://the-internet.herokuapp.com

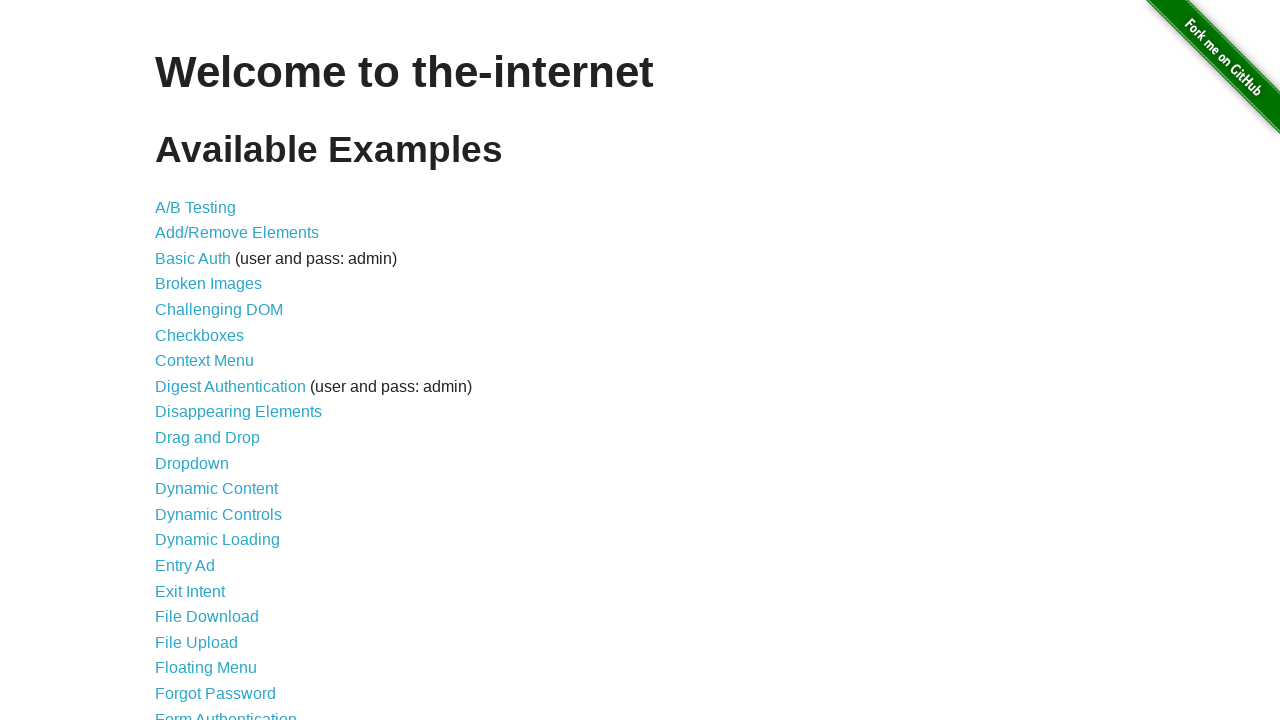

Clicked on File Download link from the main page at (207, 617) on a[href='/download']
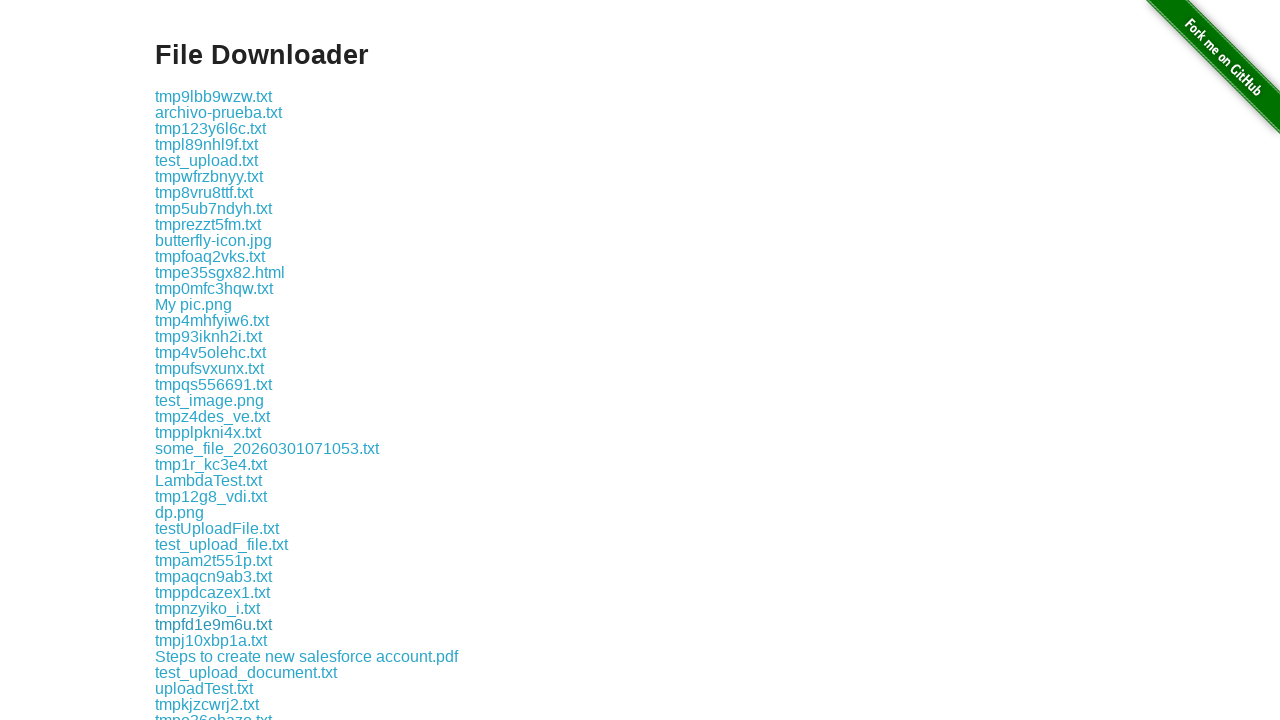

Download page loaded with file links available
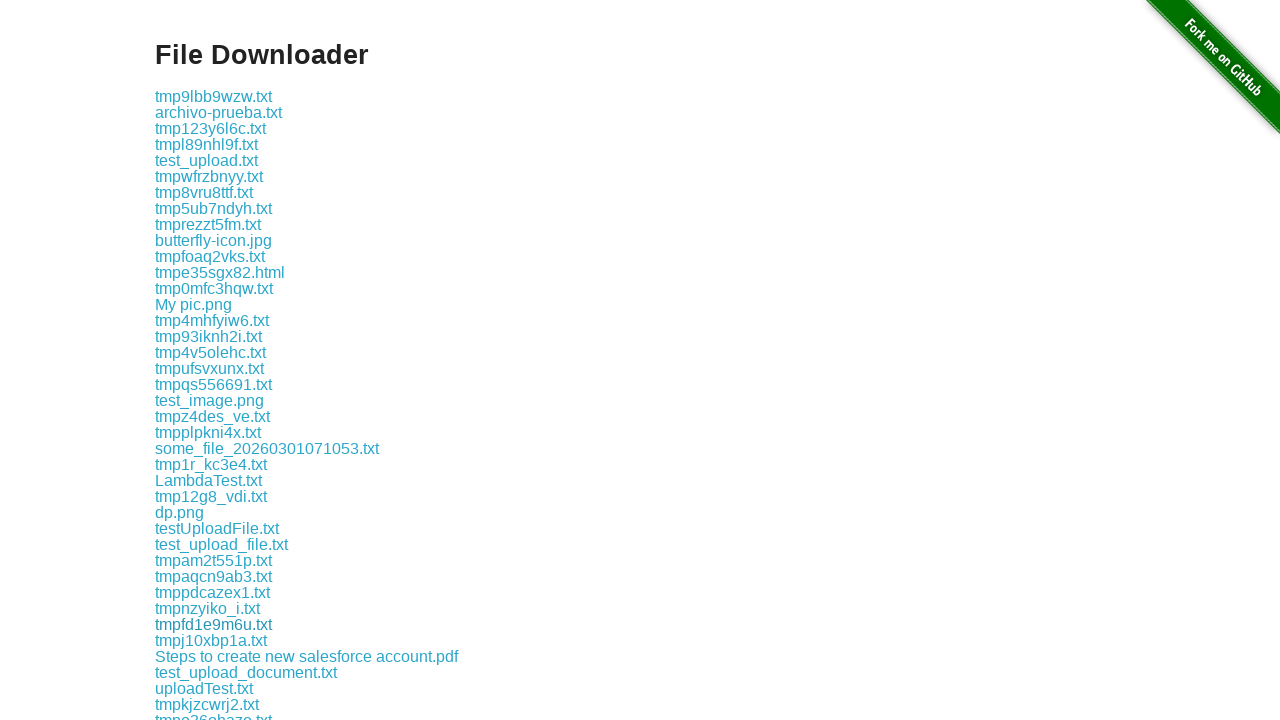

Clicked on first available file to initiate download at (214, 96) on .example a
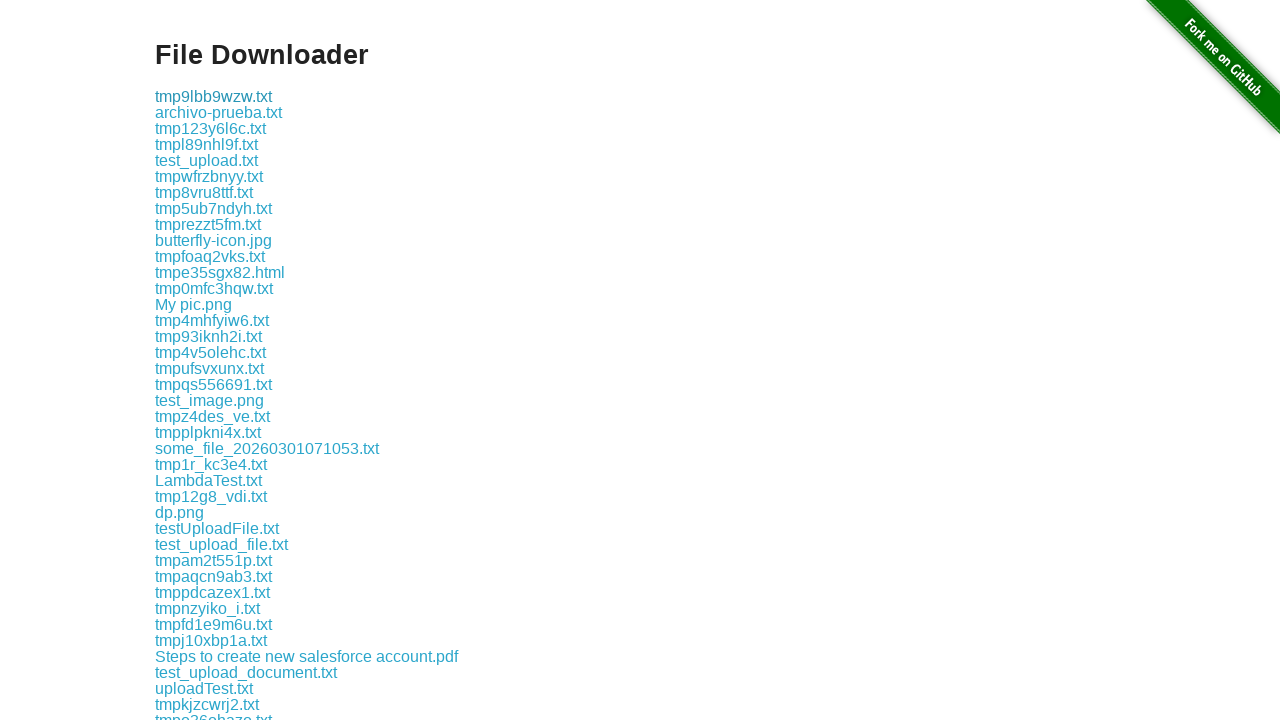

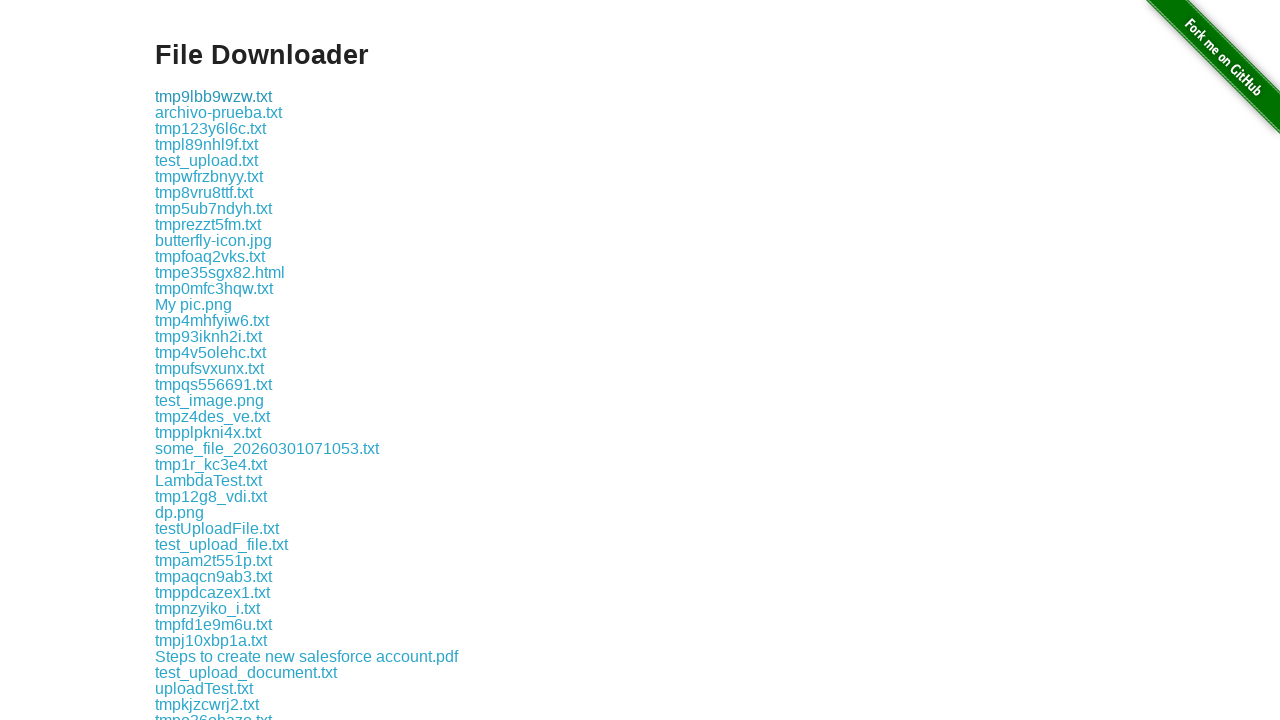